Tests a math problem form by reading two numbers, calculating their sum, and selecting the answer from a dropdown menu

Starting URL: http://suninjuly.github.io/selects1.html

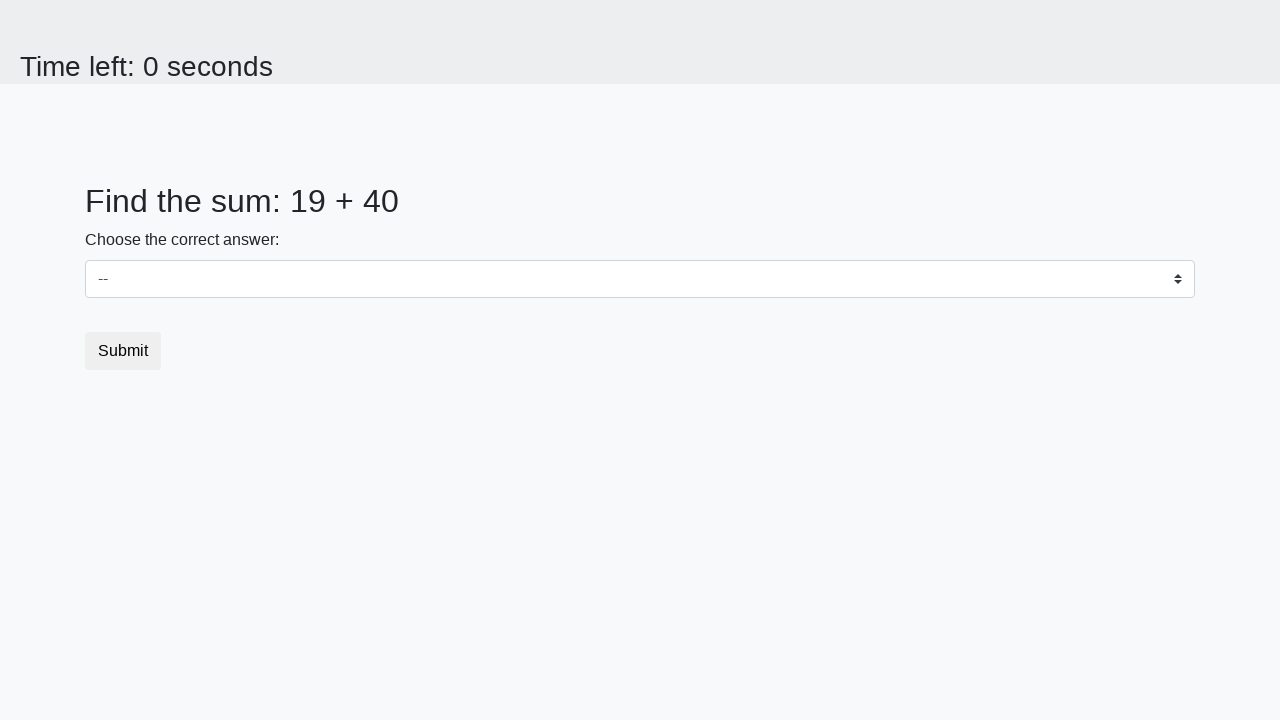

Retrieved first number from #num1 element
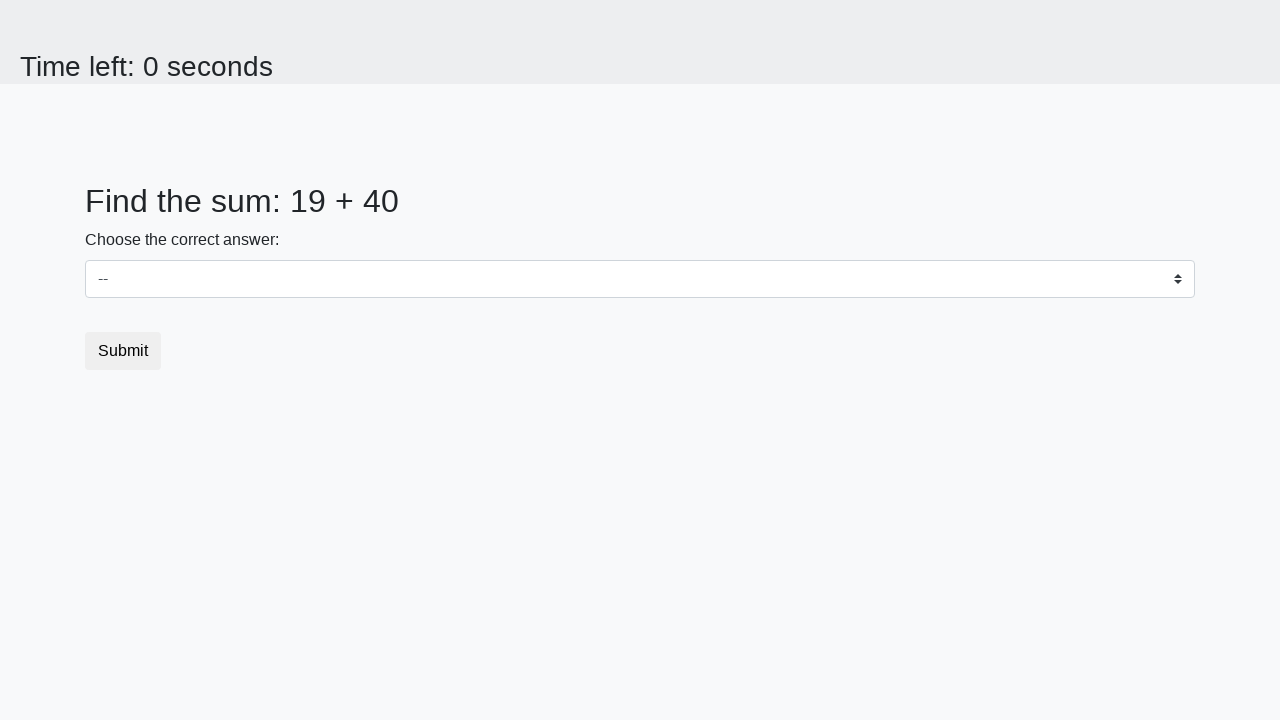

Retrieved second number from #num2 element
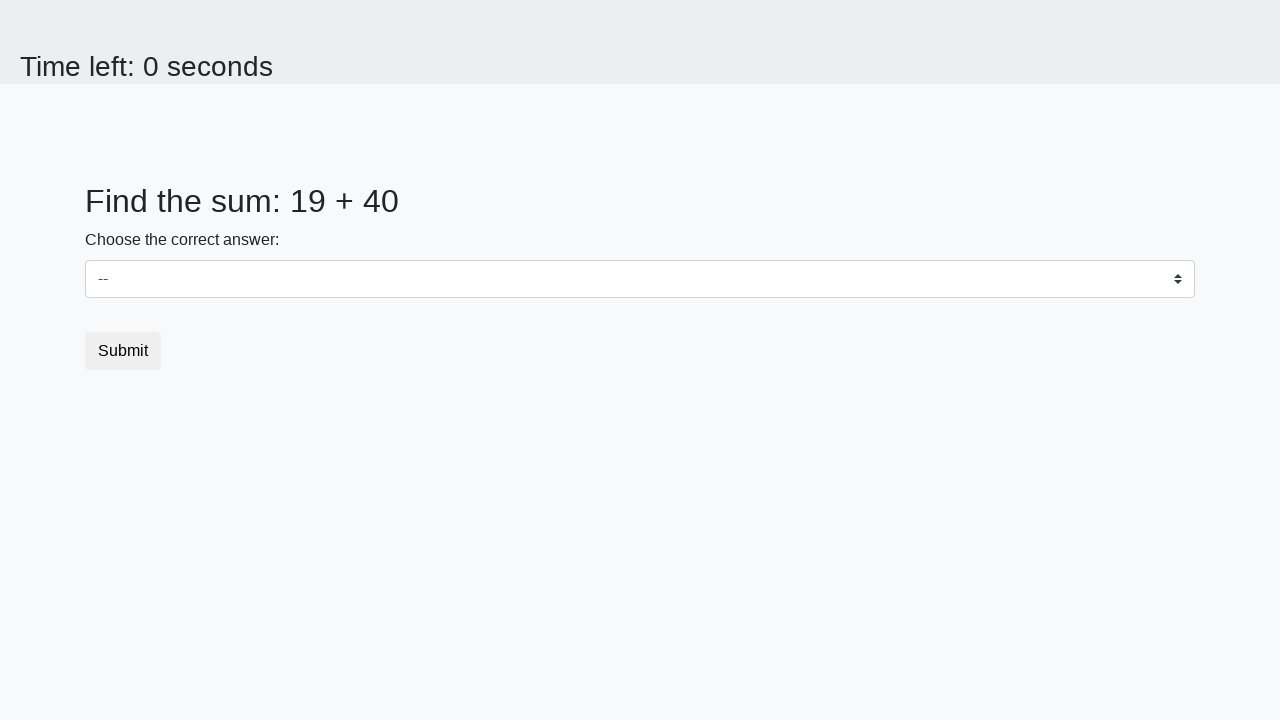

Calculated sum: 19 + 40 = 59
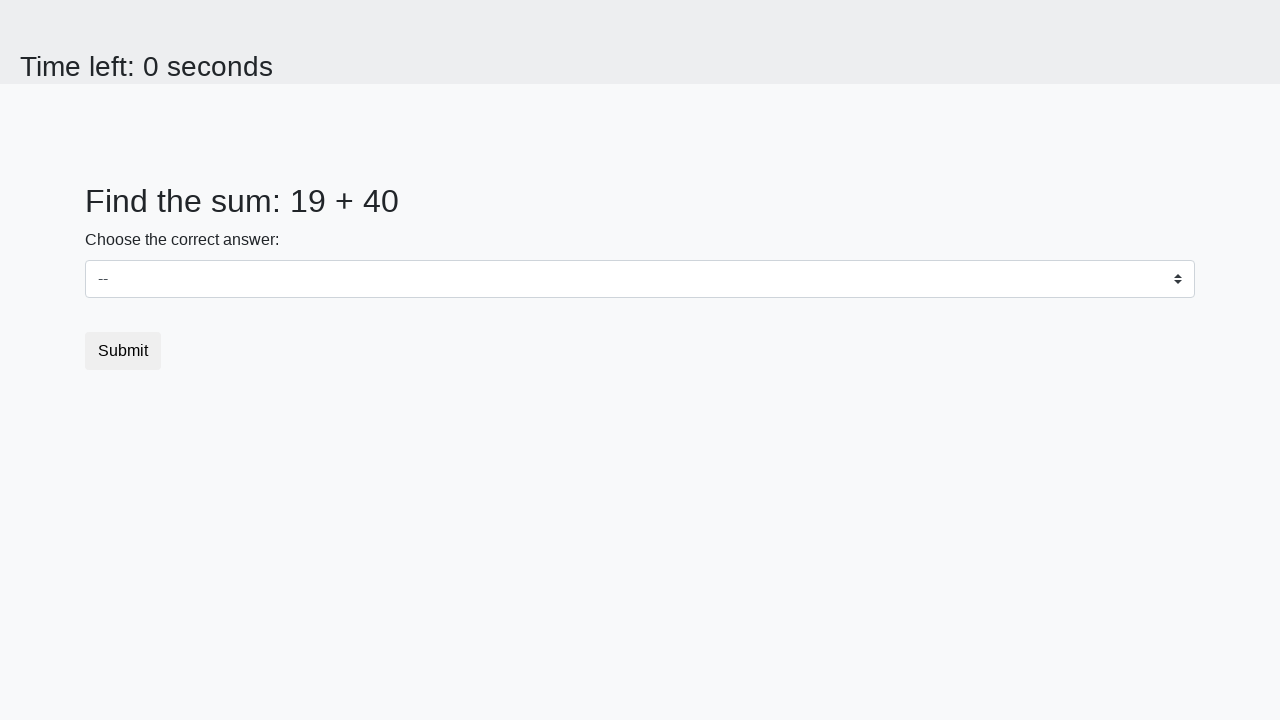

Selected answer 59 from dropdown menu on #dropdown
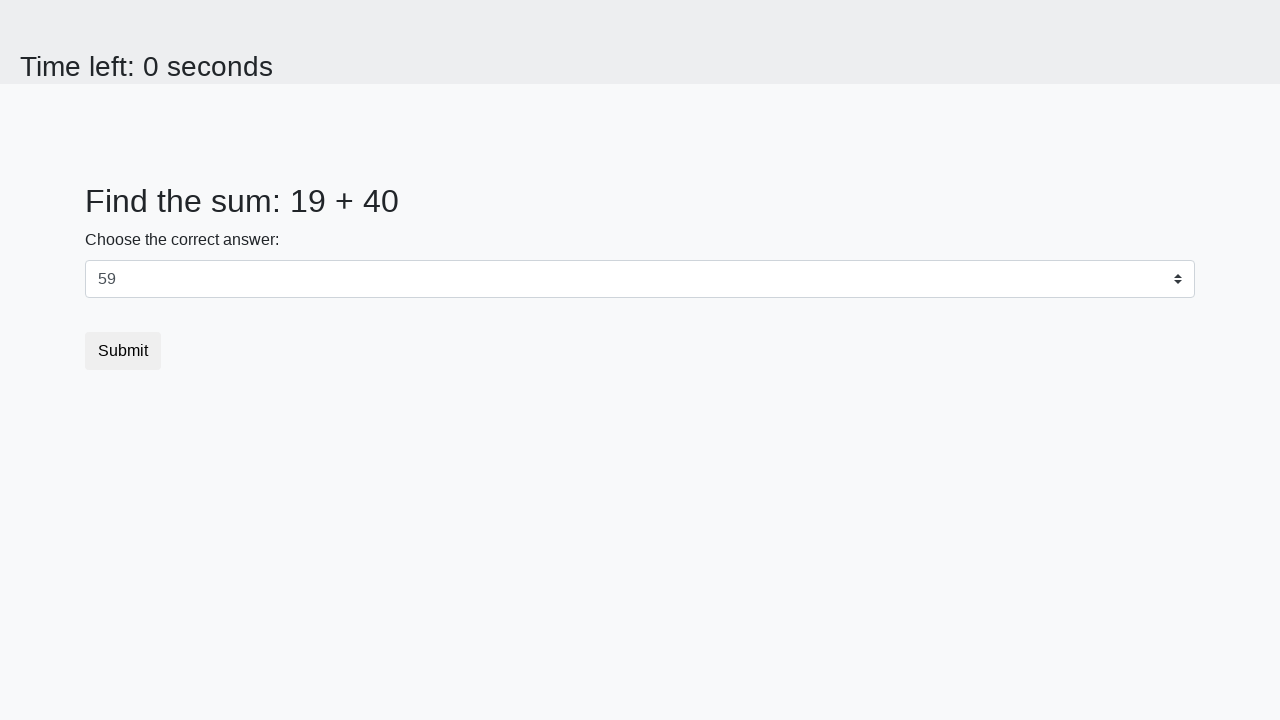

Clicked submit button to complete form at (123, 351) on .btn
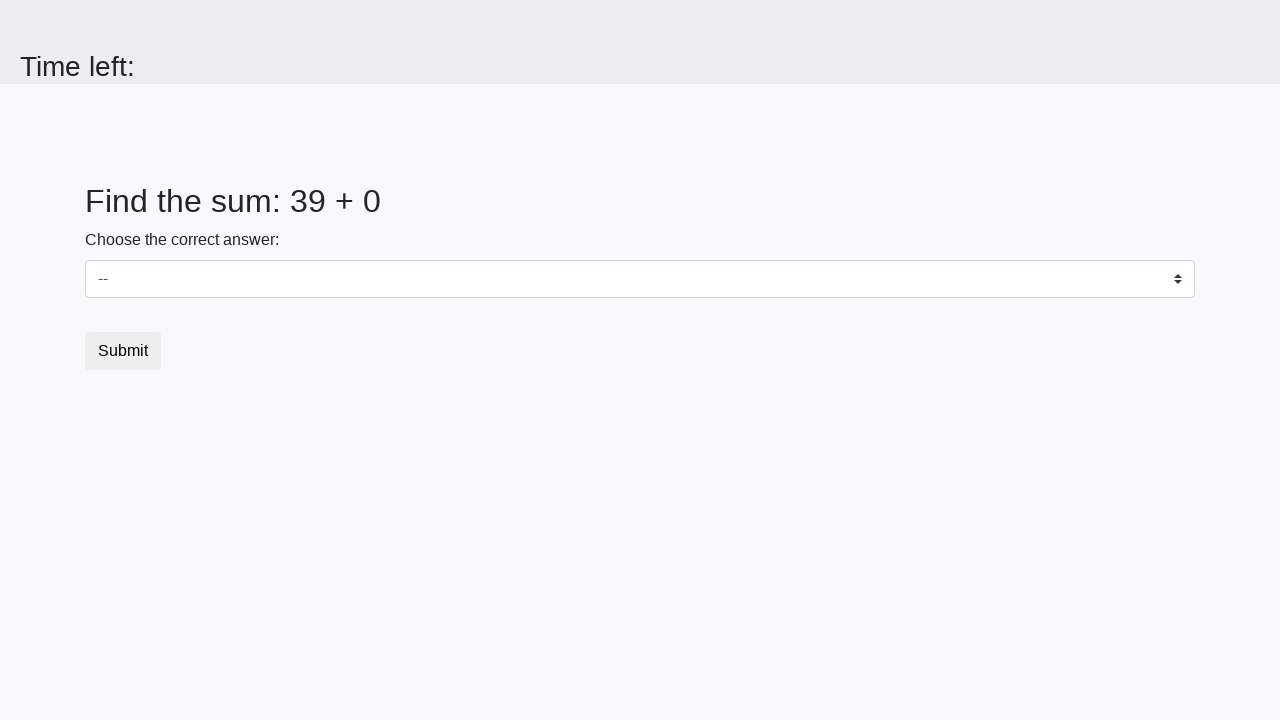

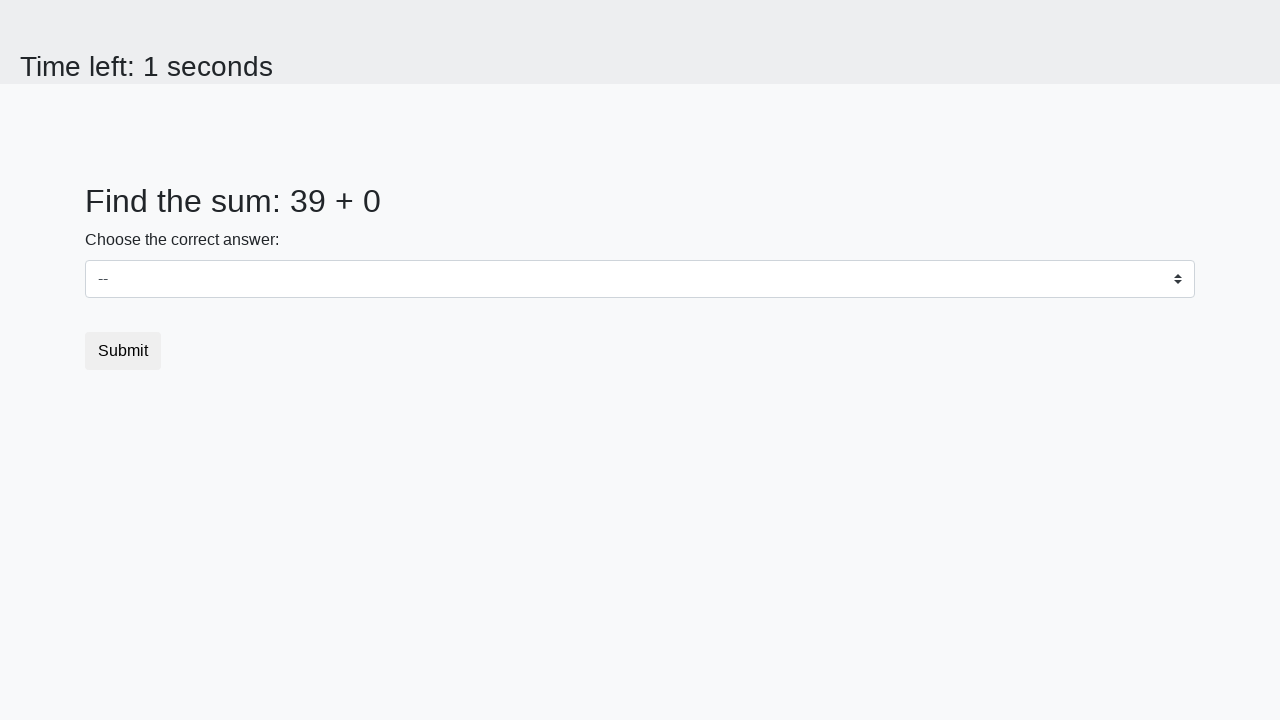